Tests a table grid by extracting all amount values from a table, calculating their sum, and verifying it matches the displayed total amount

Starting URL: https://rahulshettyacademy.com/AutomationPractice

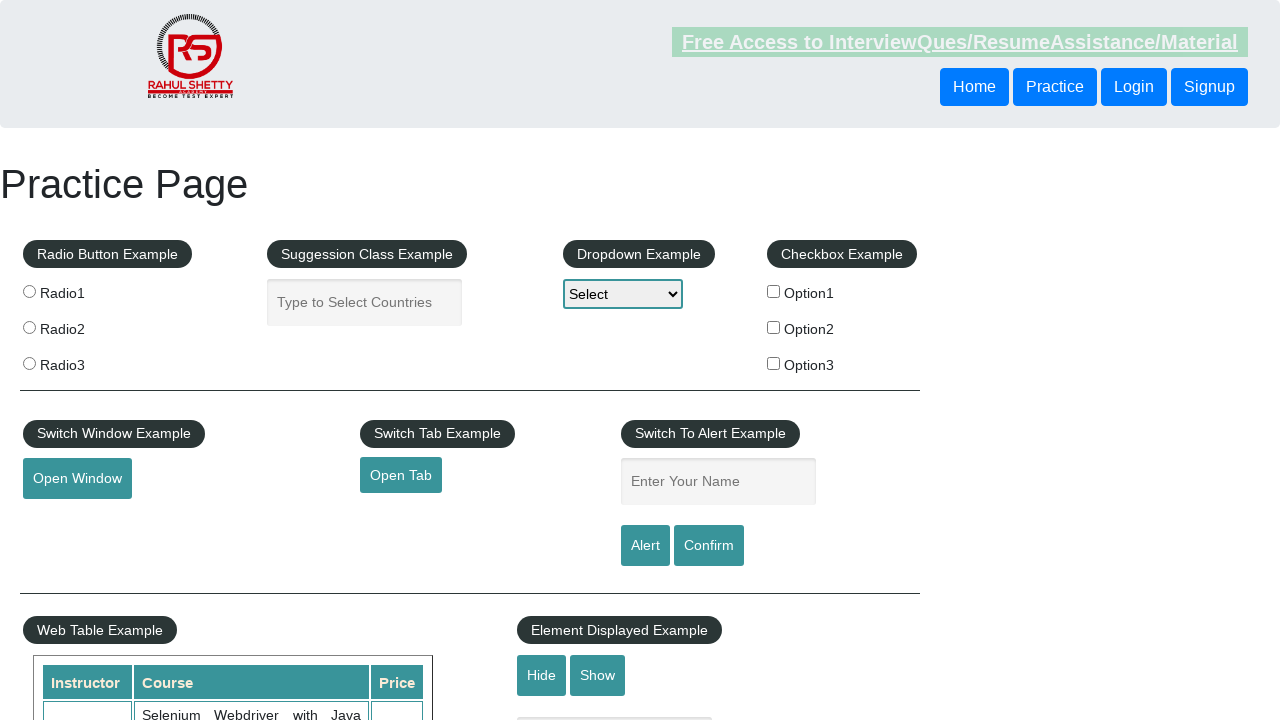

Waited for table to load with tbody rows
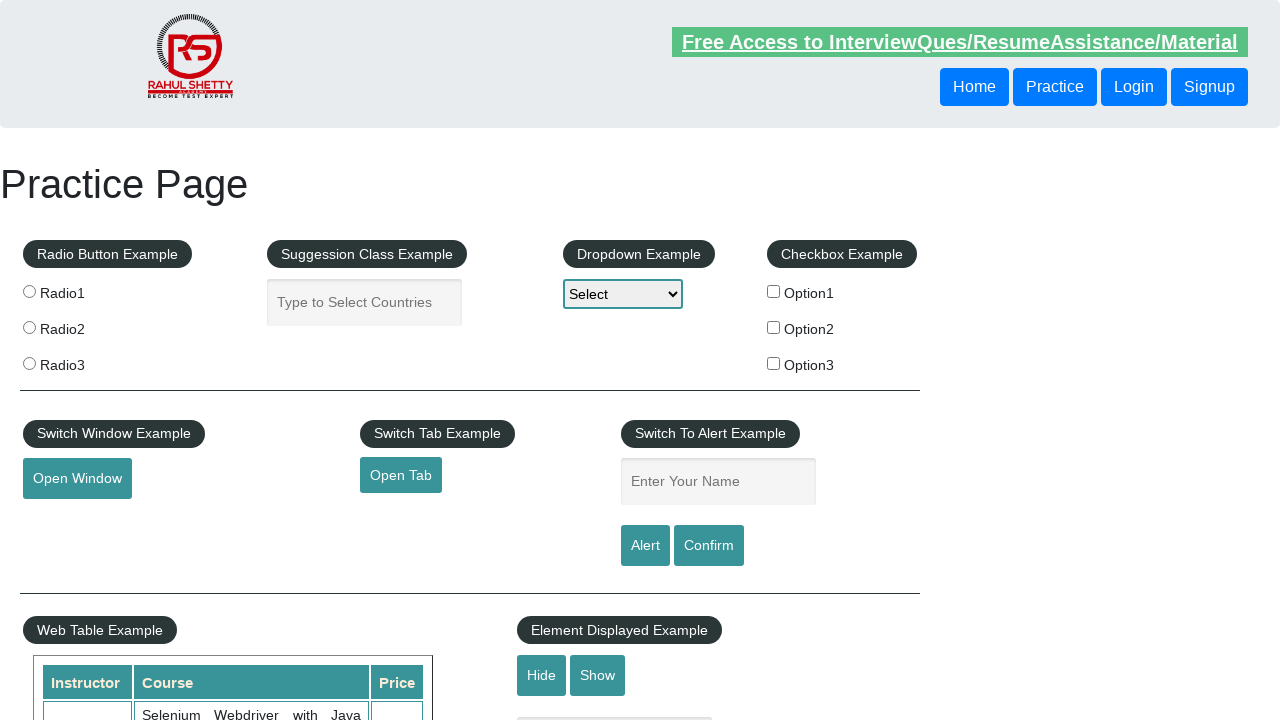

Located all amount cells in the 4th column of table
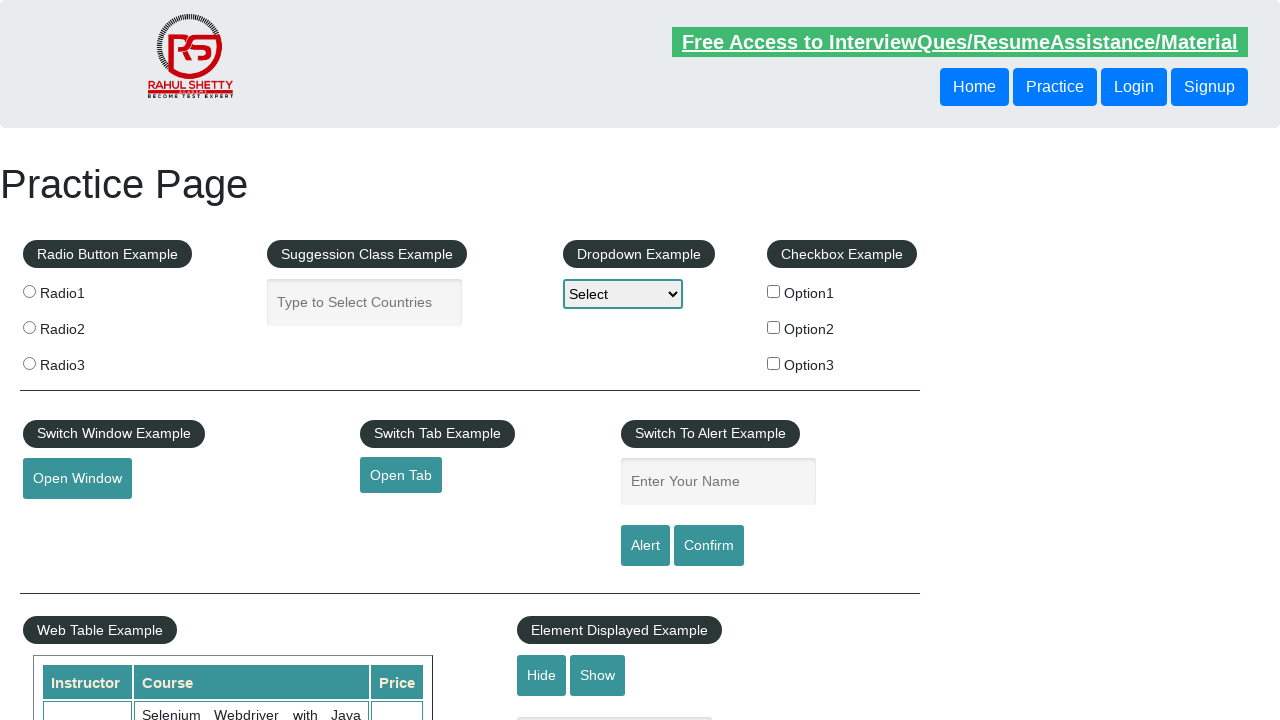

Calculated sum of all amounts: 296
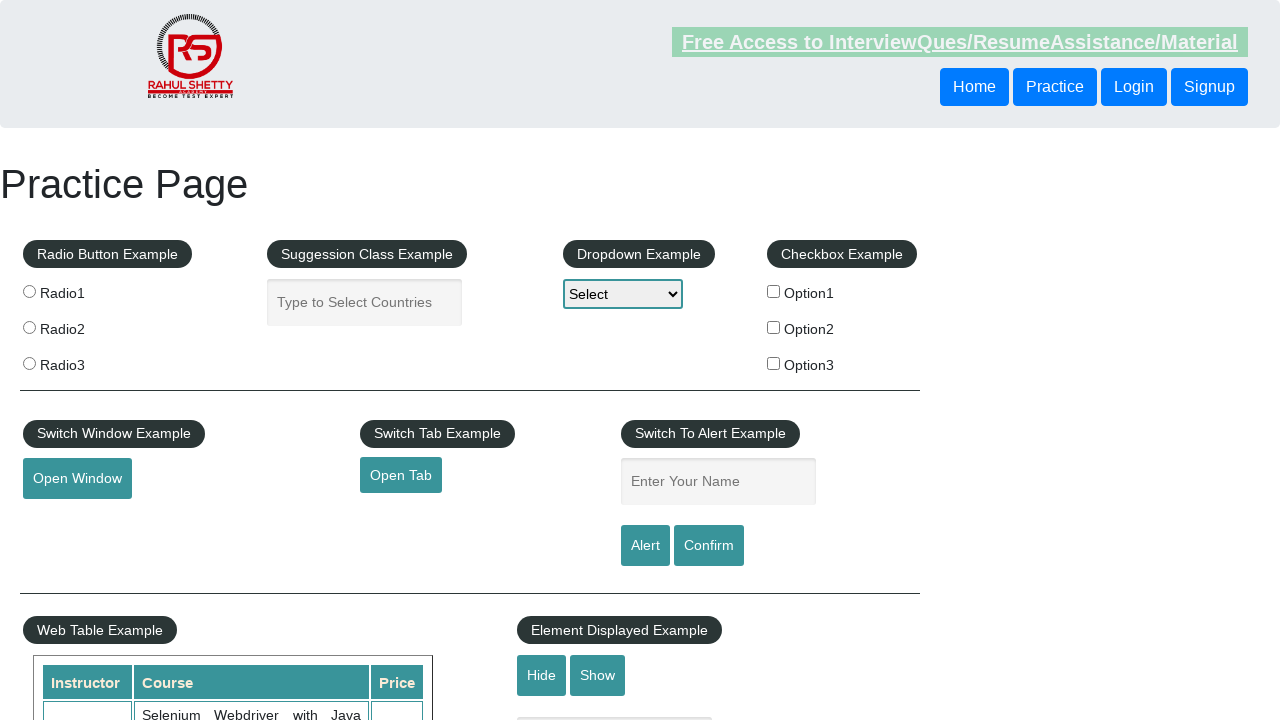

Located the total amount display element
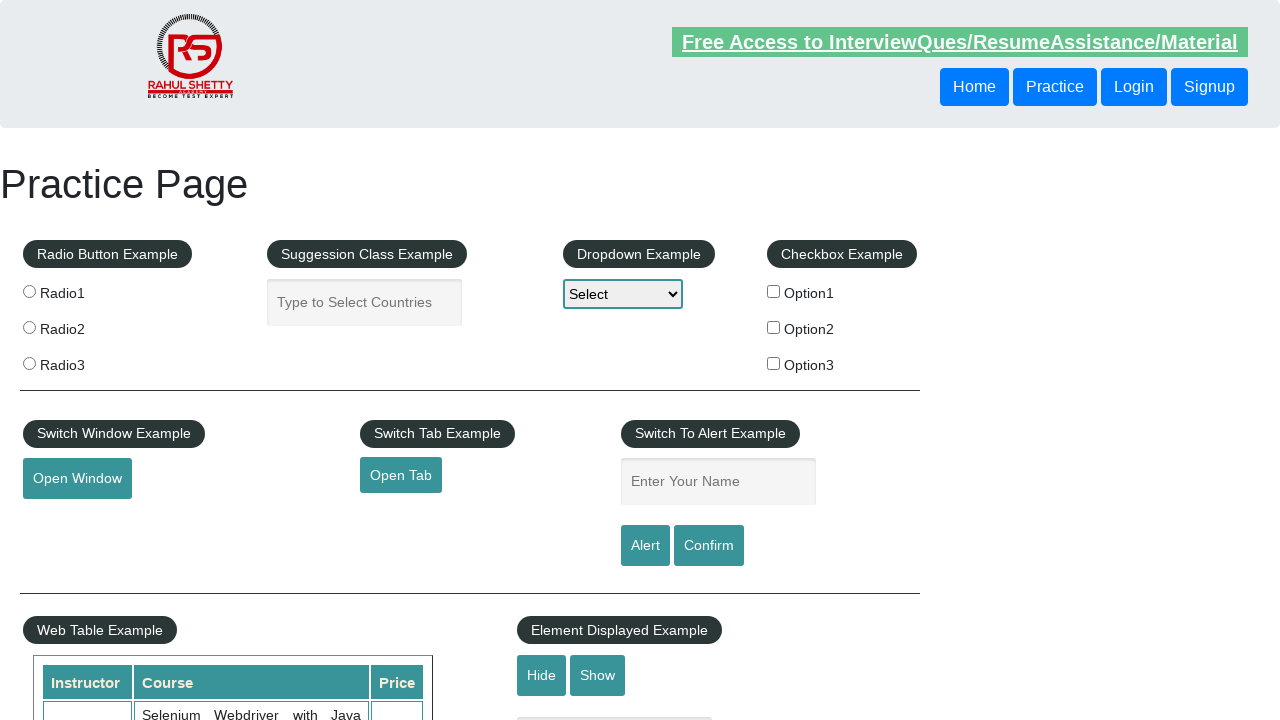

Retrieved displayed total amount text:  Total Amount Collected: 296 
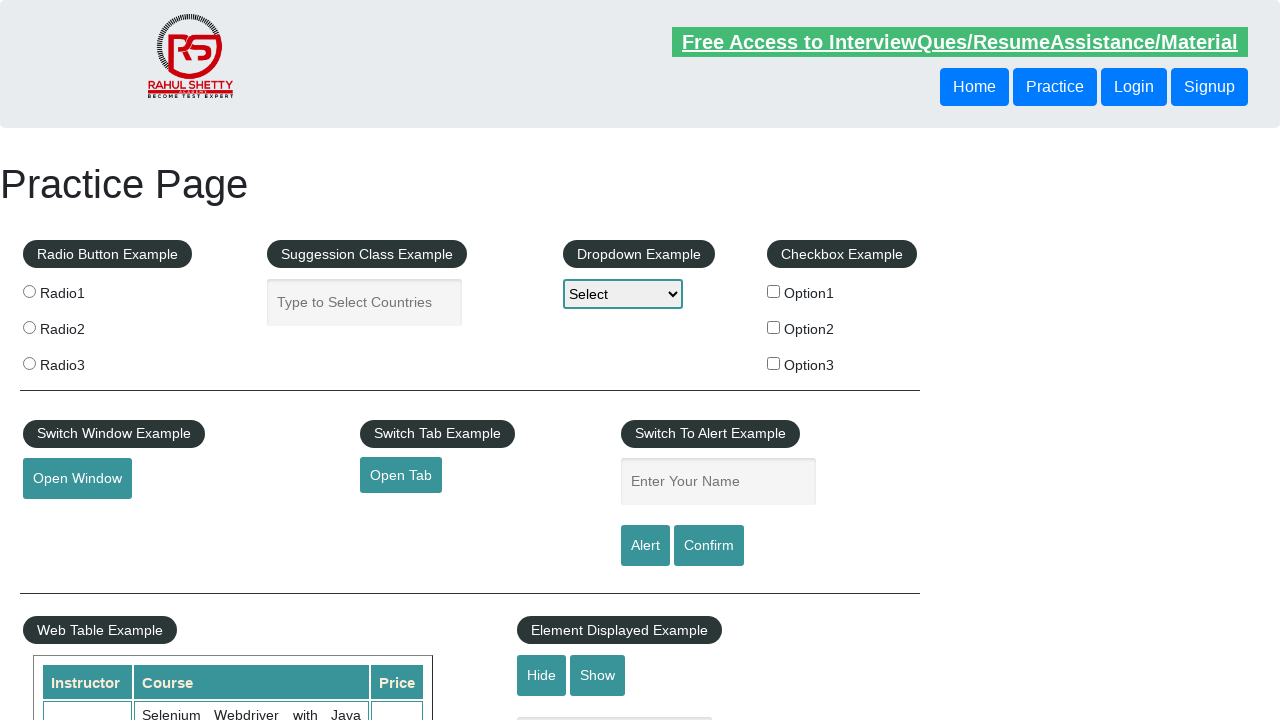

Parsed displayed total value: 296
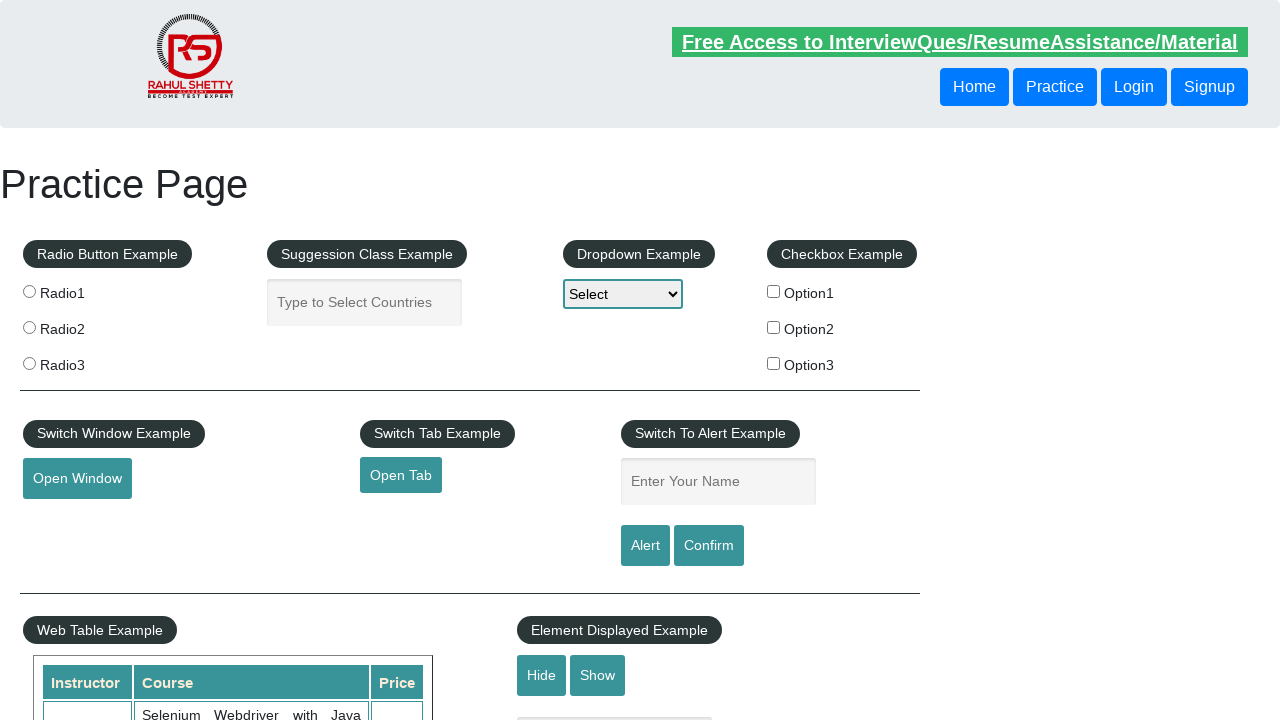

Verified calculated sum (296) matches displayed total (296)
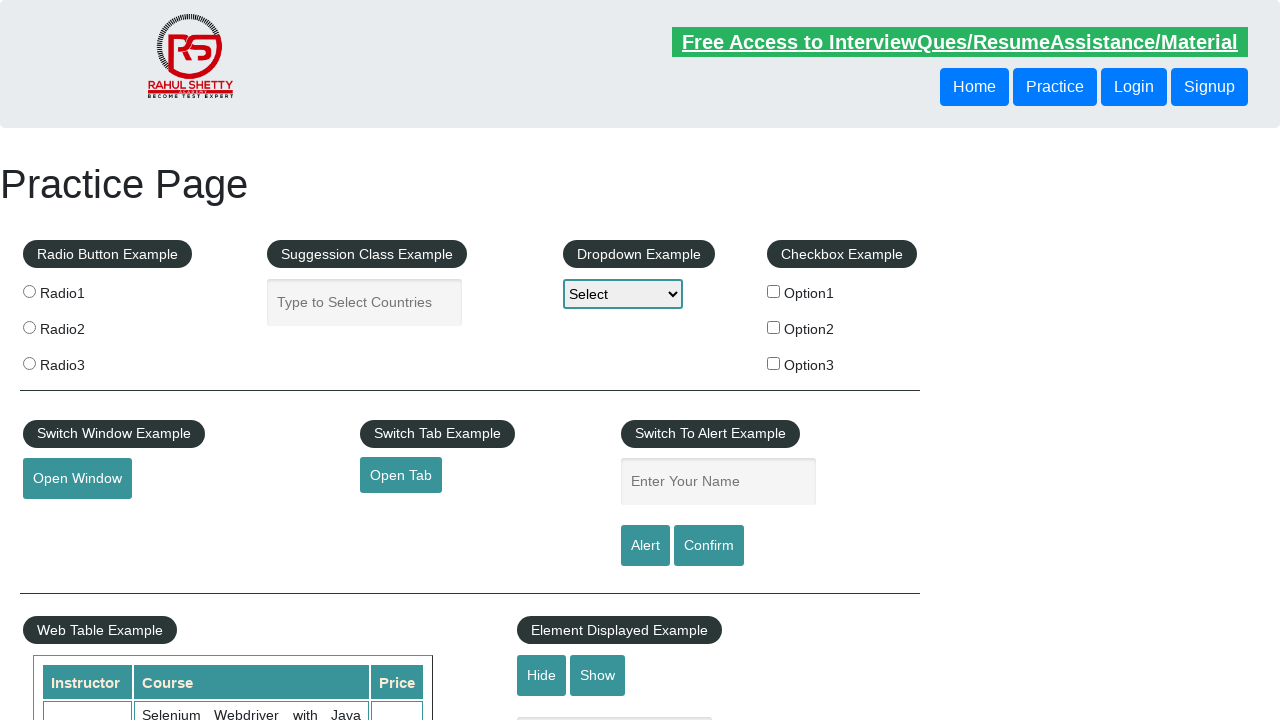

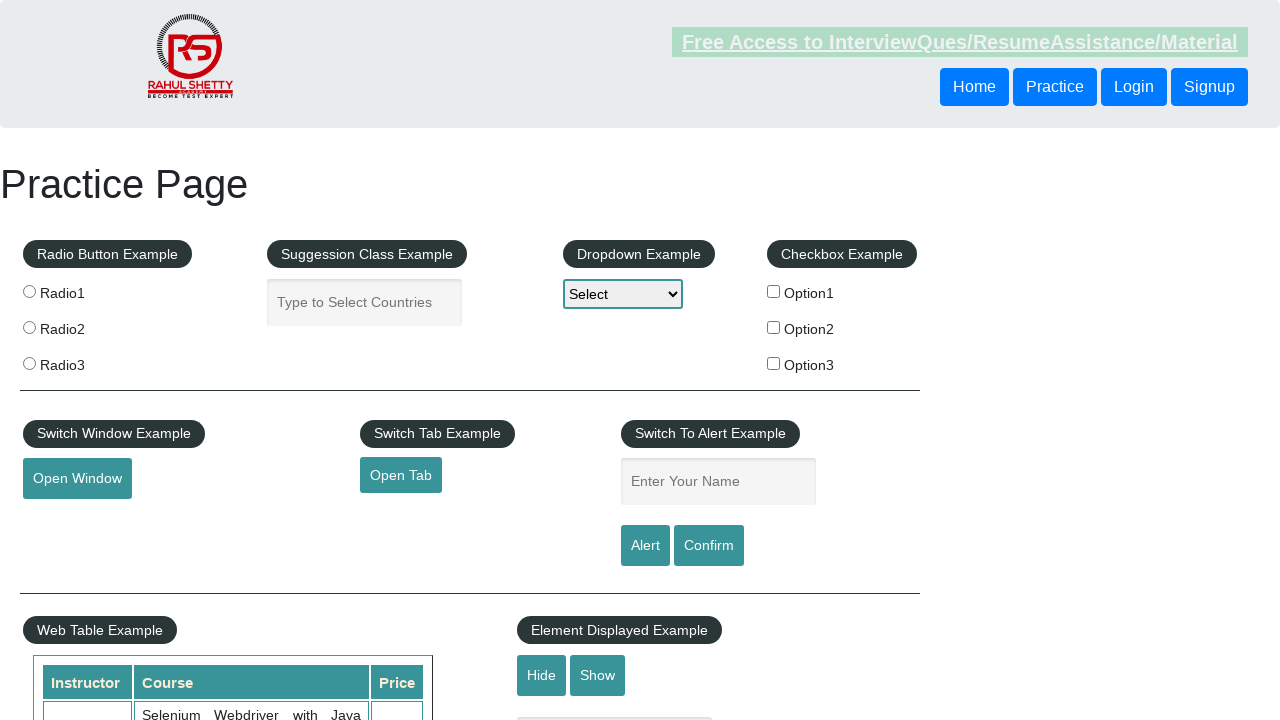